Tests USPTO Trademark Status and Document Retrieval (TSDR) search functionality by entering a serial number, submitting the search, and expanding all details sections to view trademark information.

Starting URL: https://tsdr.uspto.gov/

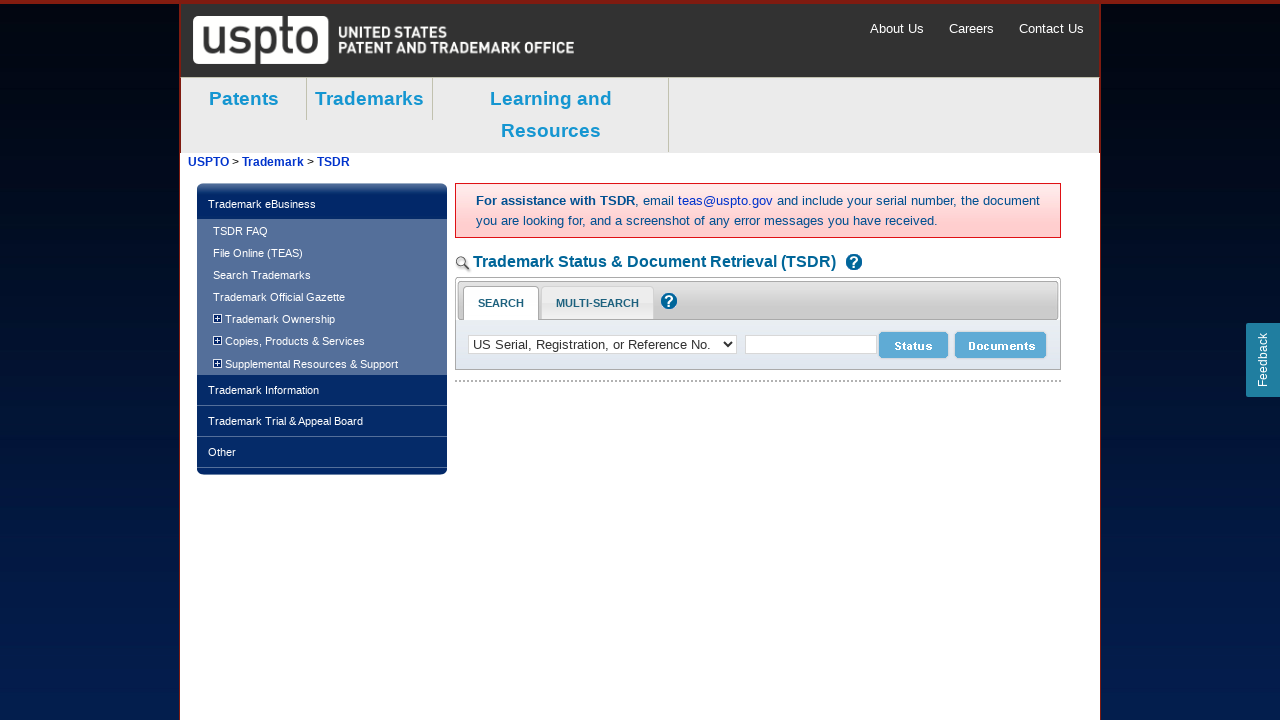

Filled search field with serial number '85931937' on #searchNumber
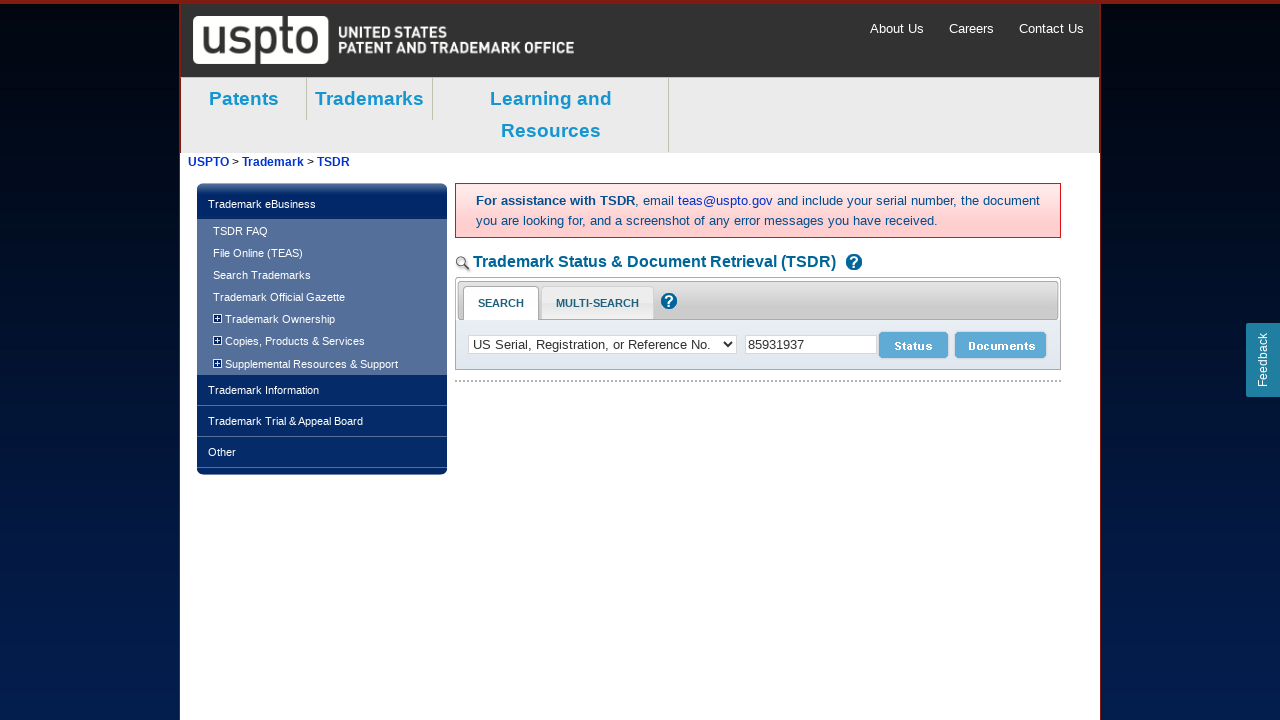

Pressed Enter to submit trademark search on #searchNumber
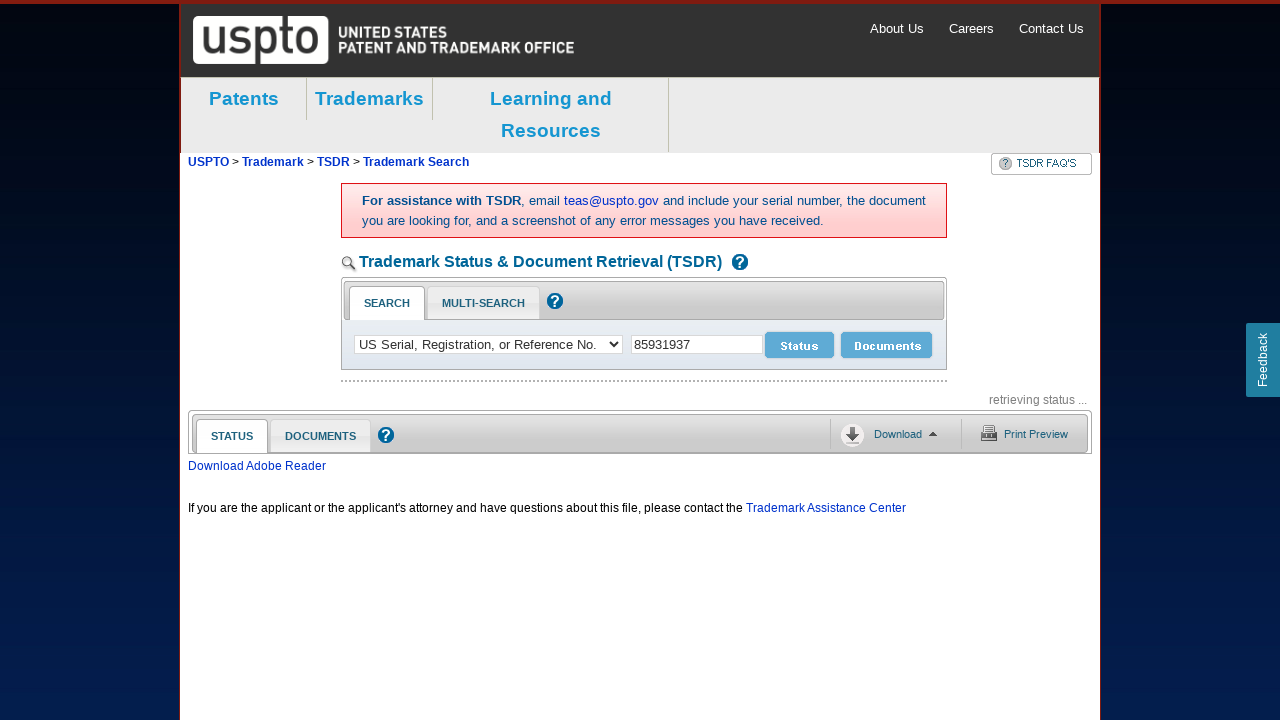

Expand all button appeared on search results page
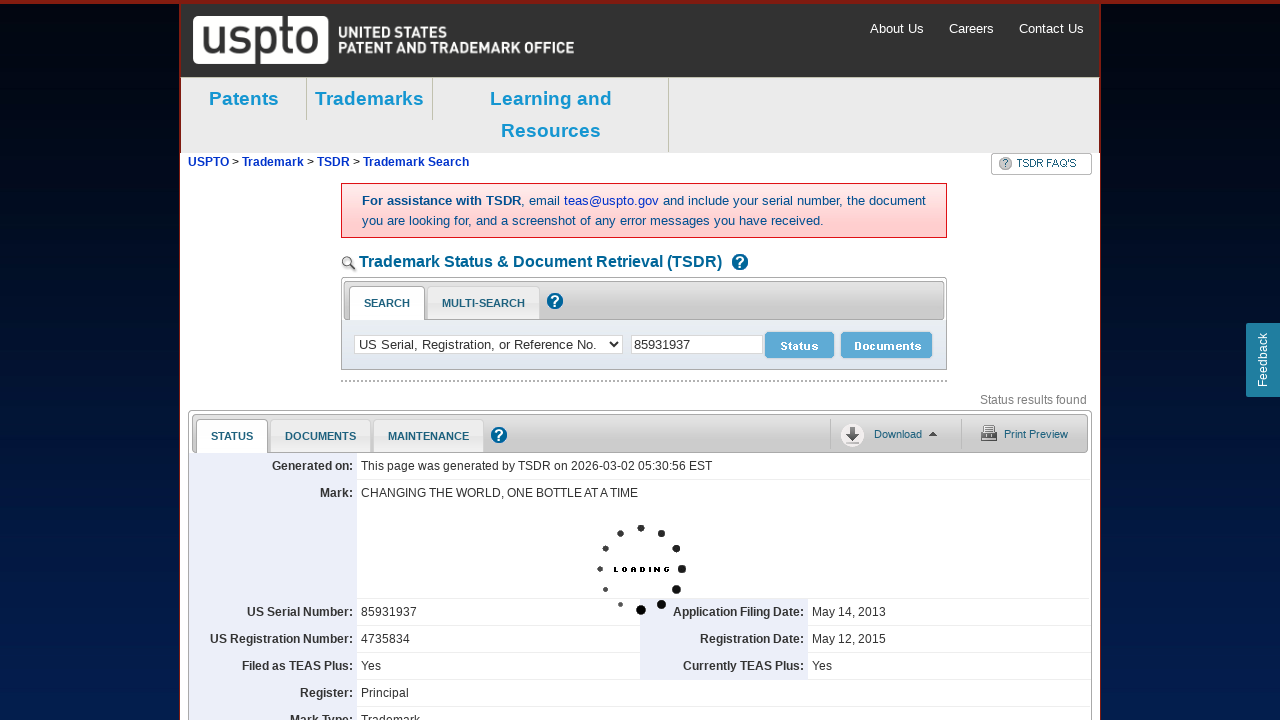

Clicked 'Expand All' to show all trademark details sections at (1040, 360) on div.expand_all.expanded
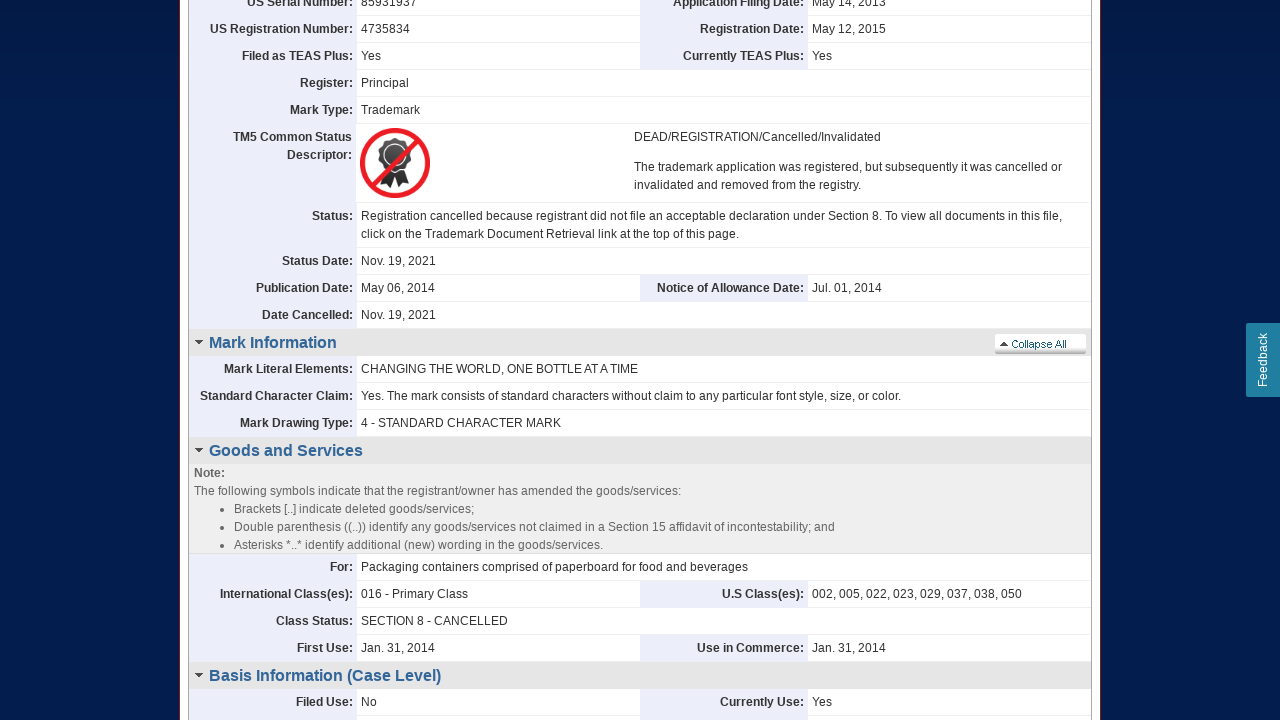

Registration Date field became visible
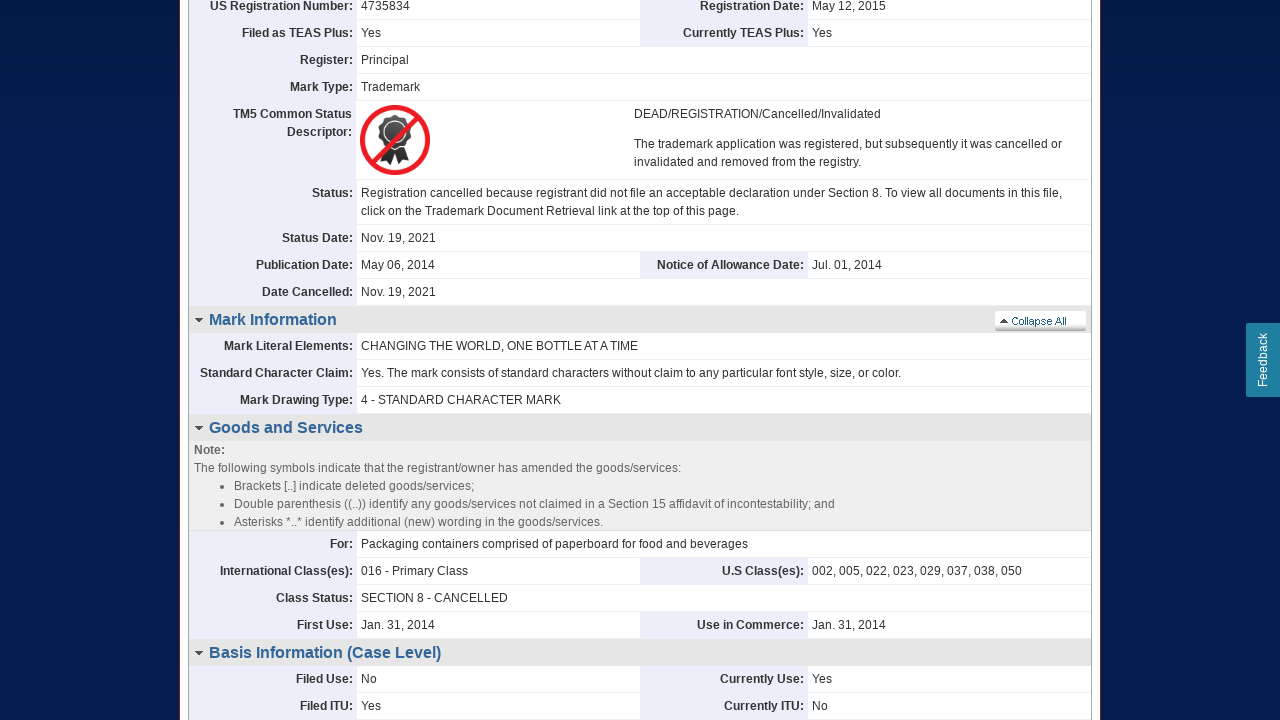

Owner Name field became visible, confirming all details expanded
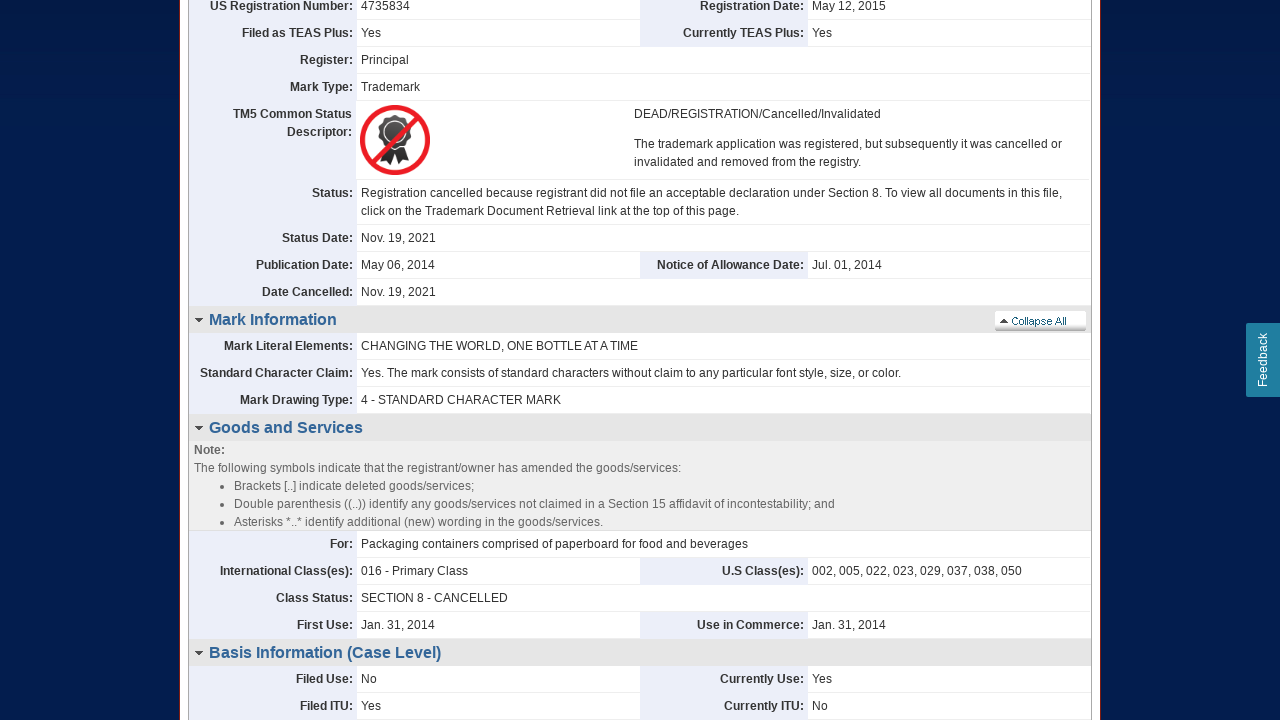

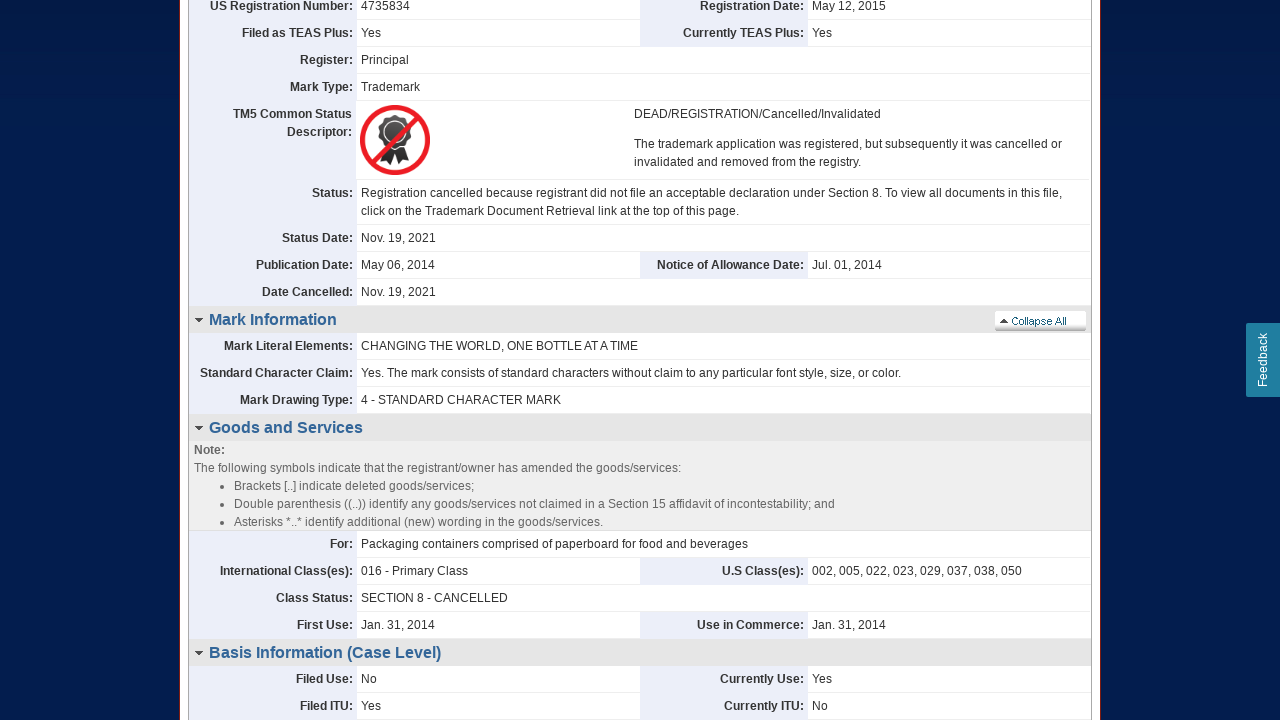